Tests dynamic loading functionality by clicking a start button and waiting for hidden content to become visible, then verifies the loaded text.

Starting URL: https://the-internet.herokuapp.com/dynamic_loading/1

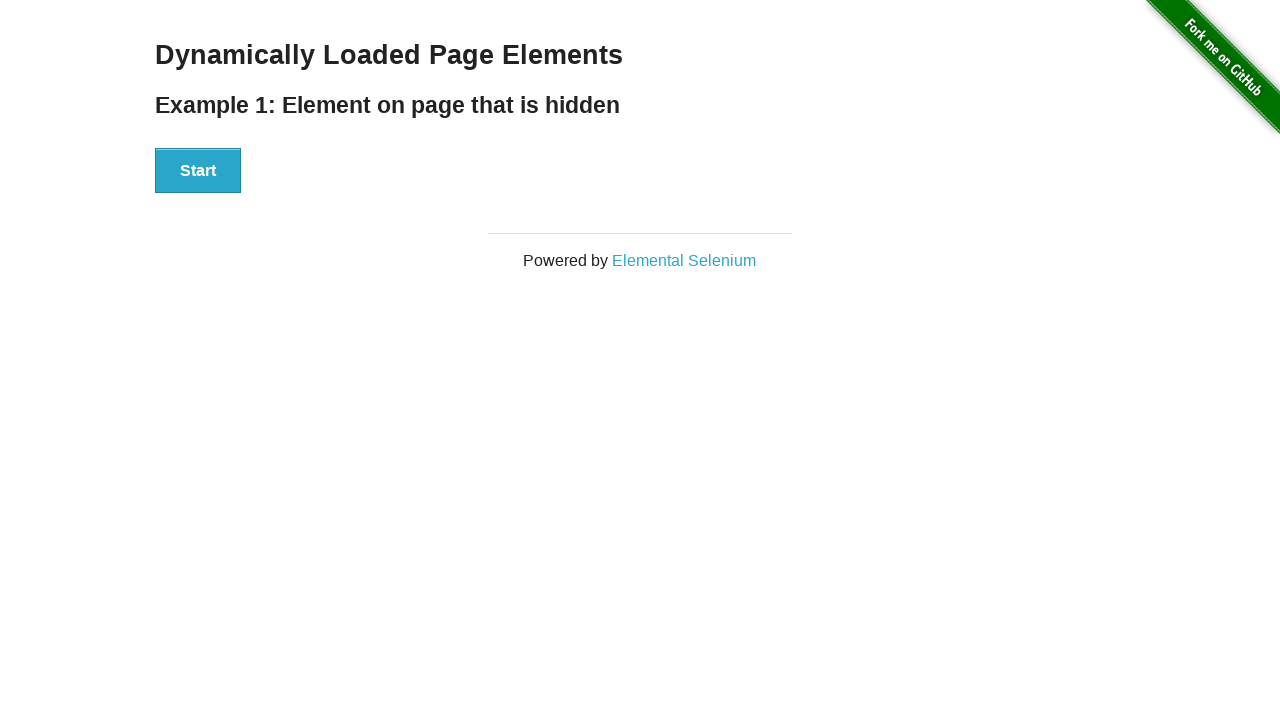

Clicked start button to trigger dynamic loading at (198, 171) on xpath=//button
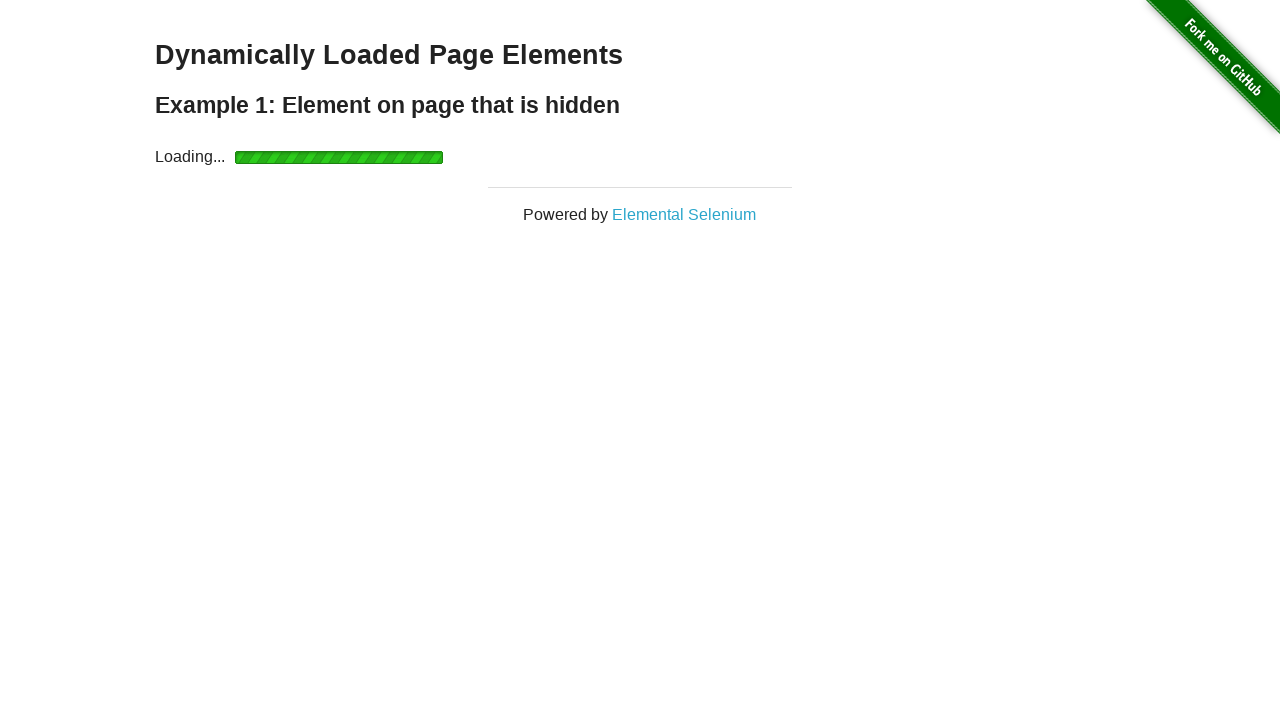

Waited for finish text to become visible
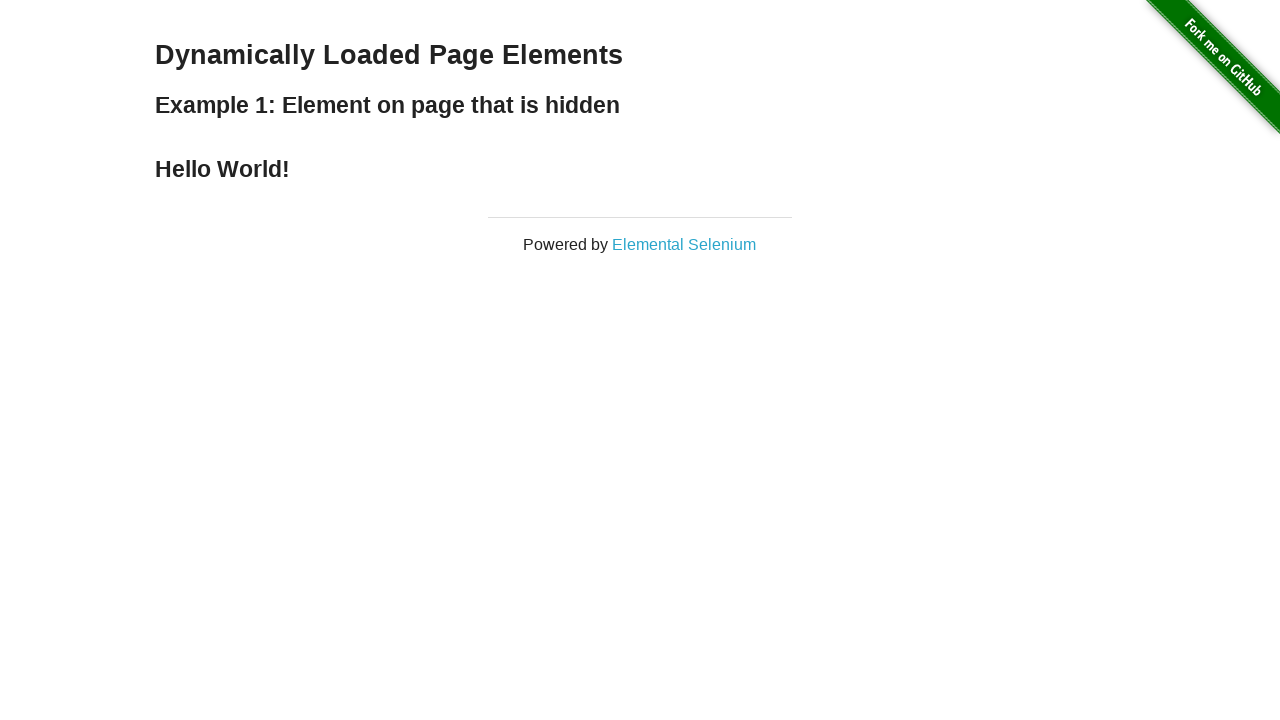

Retrieved loaded text: 'Hello World!'
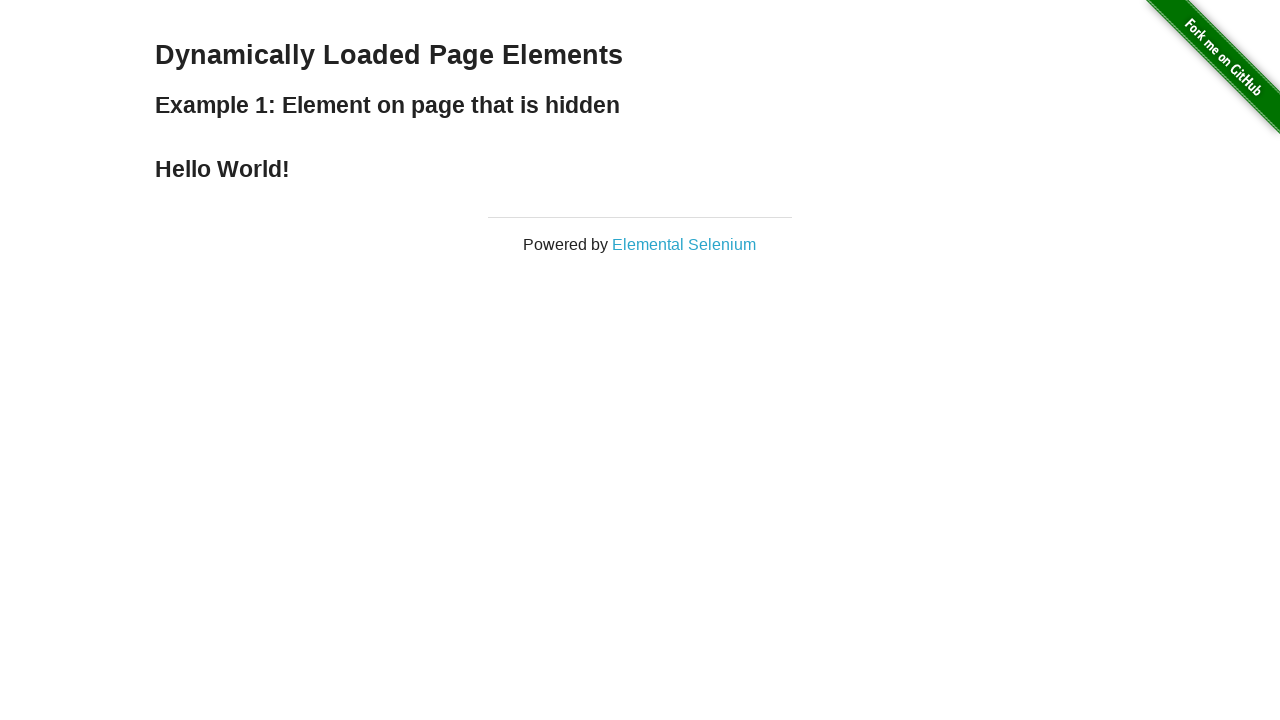

Printed loaded text to console
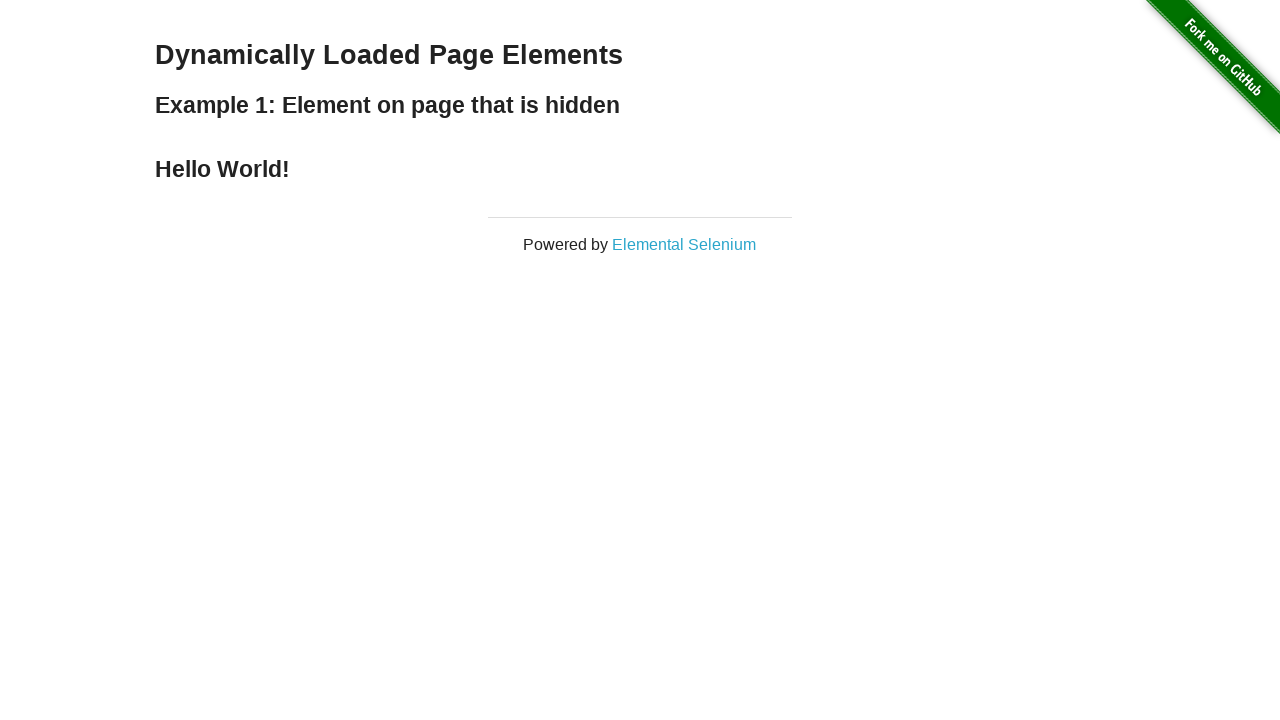

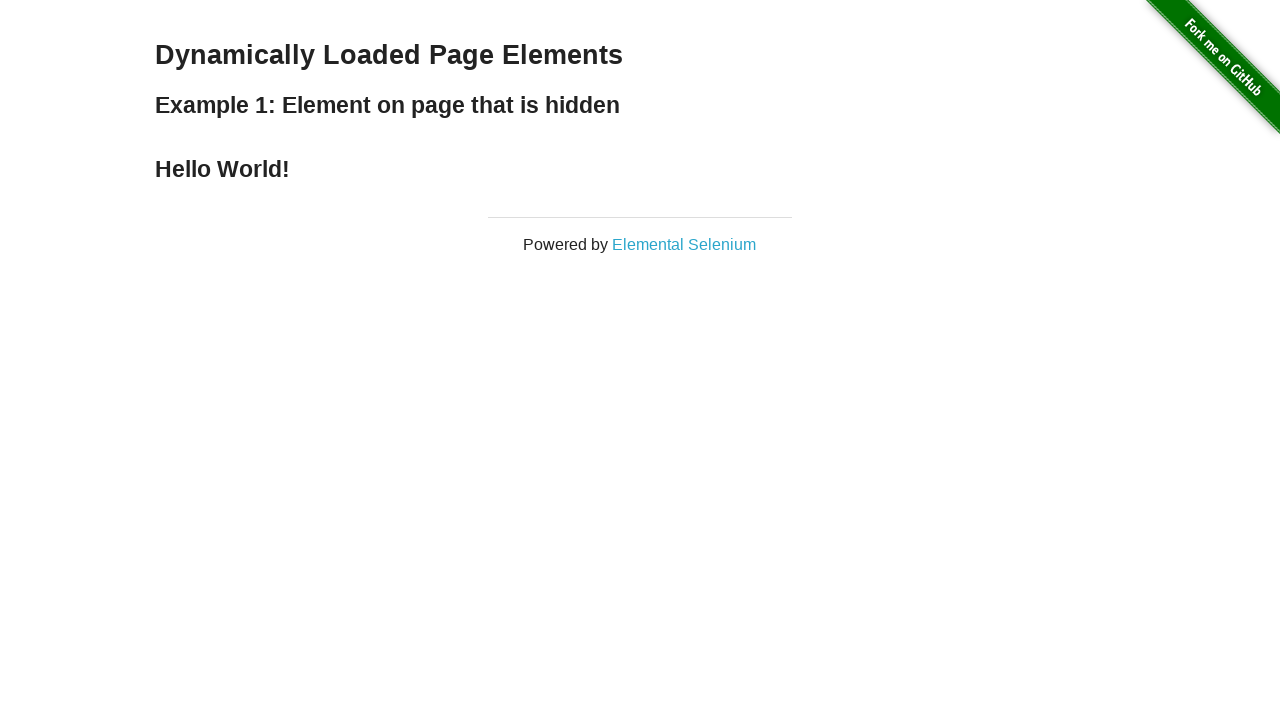